Tests a more robust approach to handling multiple windows by storing the original window handle before clicking, then identifying the new window and switching between them to verify titles

Starting URL: http://the-internet.herokuapp.com/windows

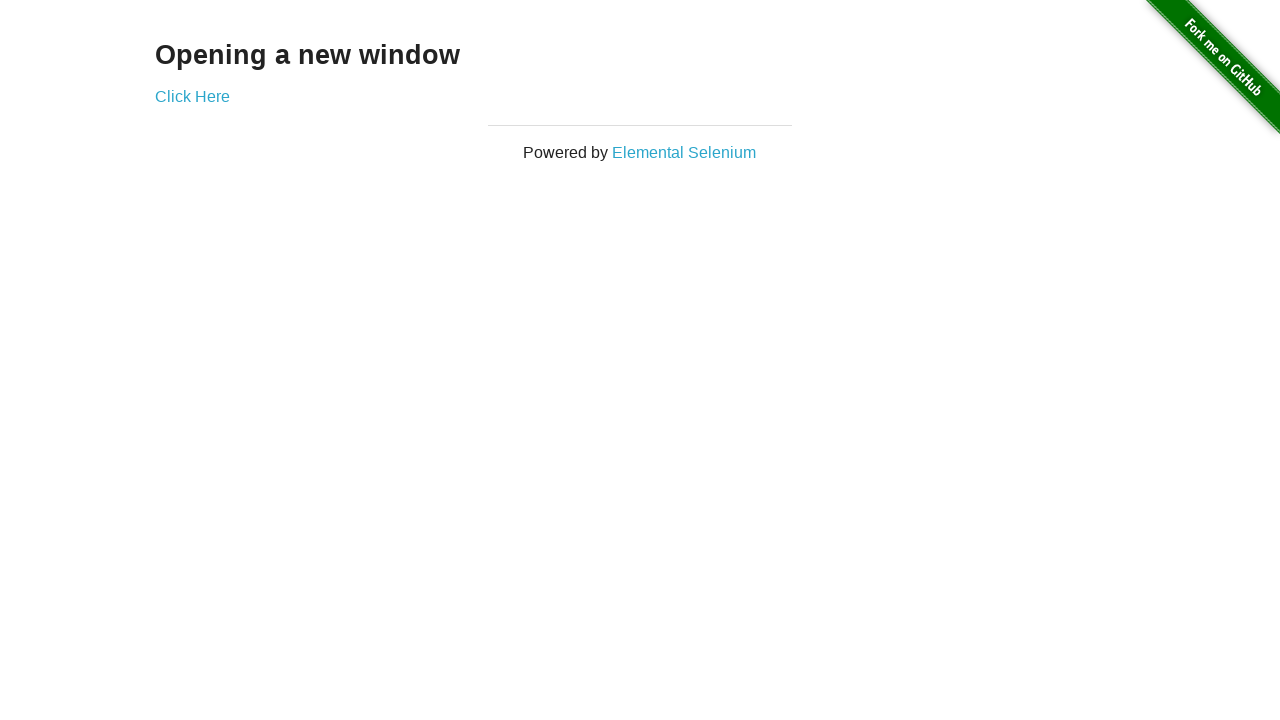

Stored reference to the first page
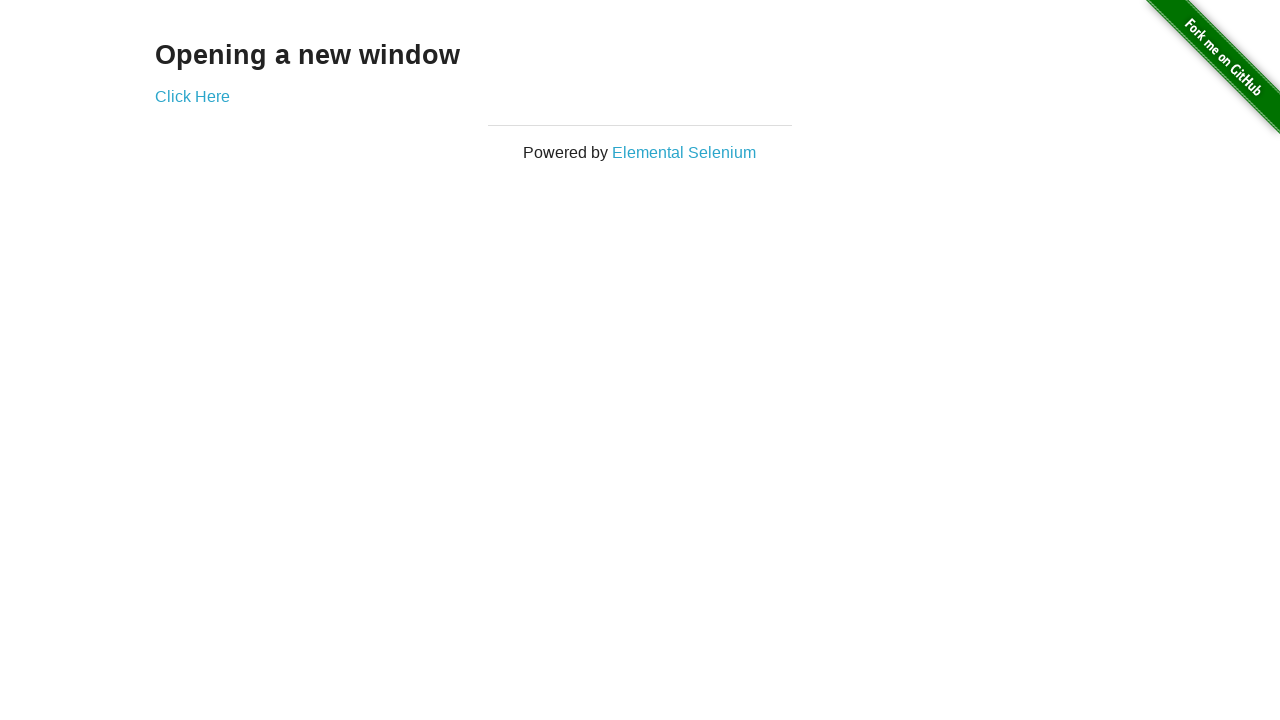

Clicked the link to open a new window at (192, 96) on .example a
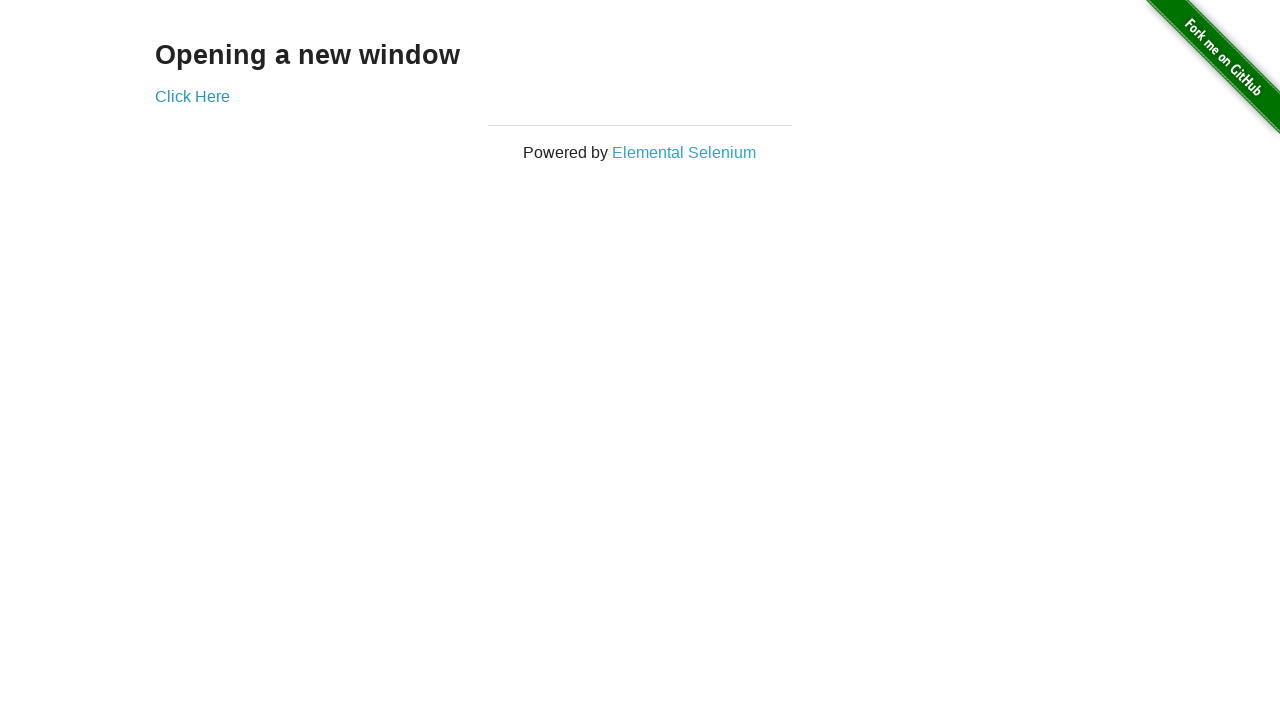

Captured the new page object from the second window
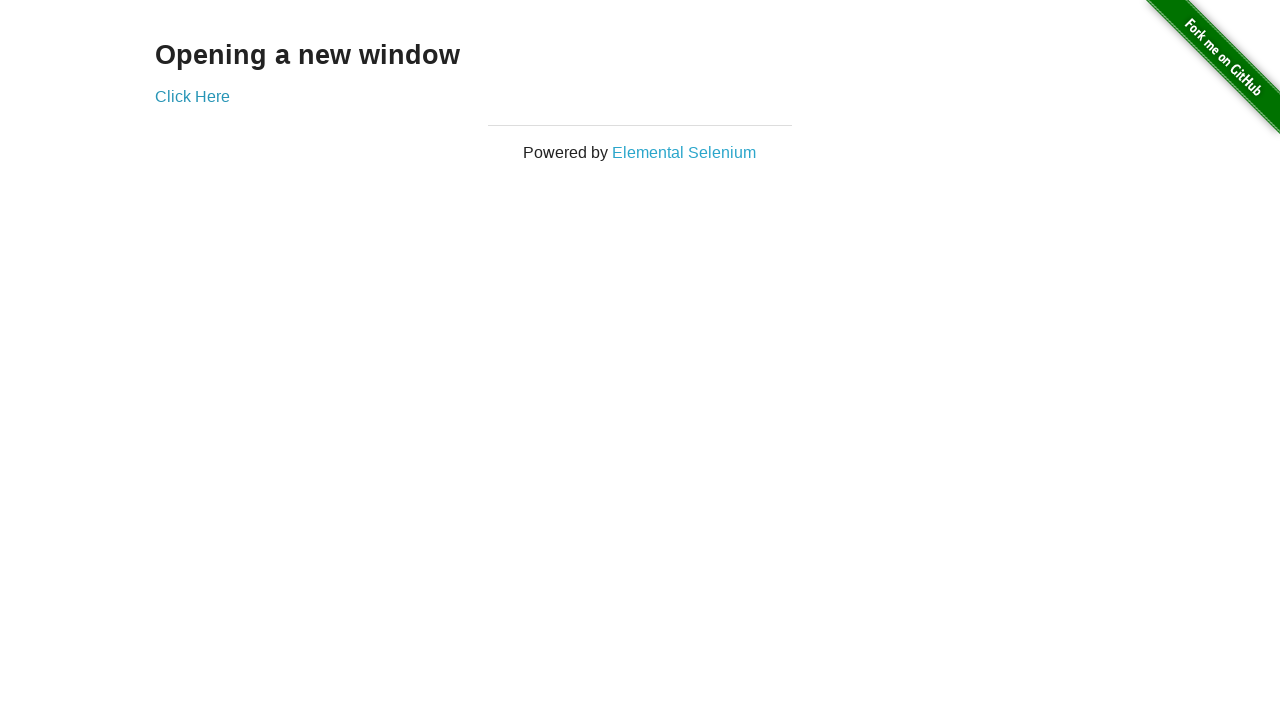

New window loaded successfully
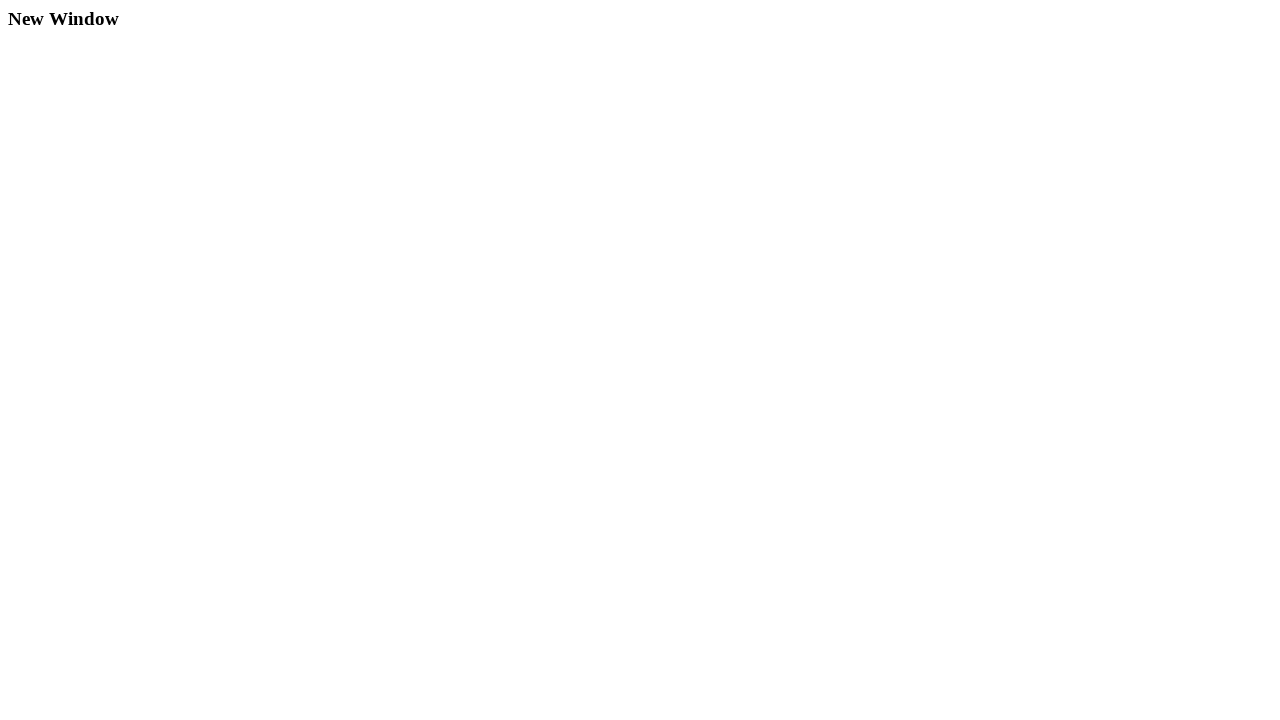

Verified first window title is not 'New Window'
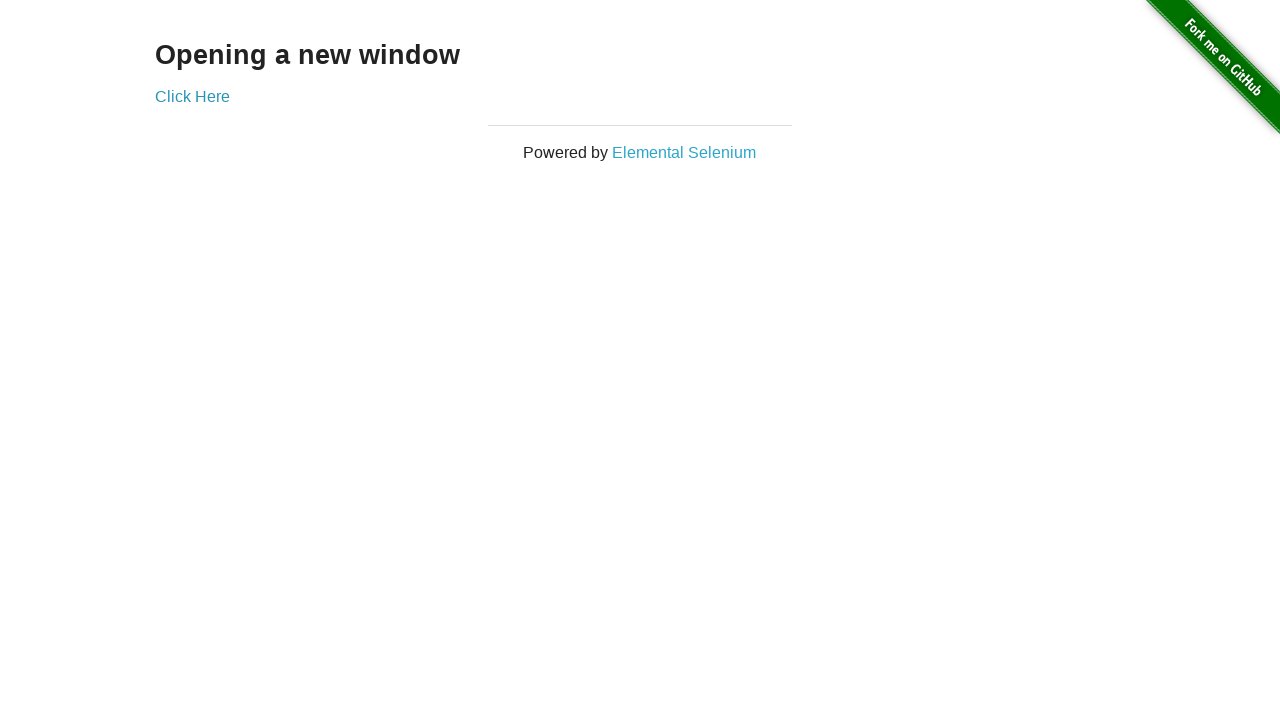

Verified second window title is 'New Window'
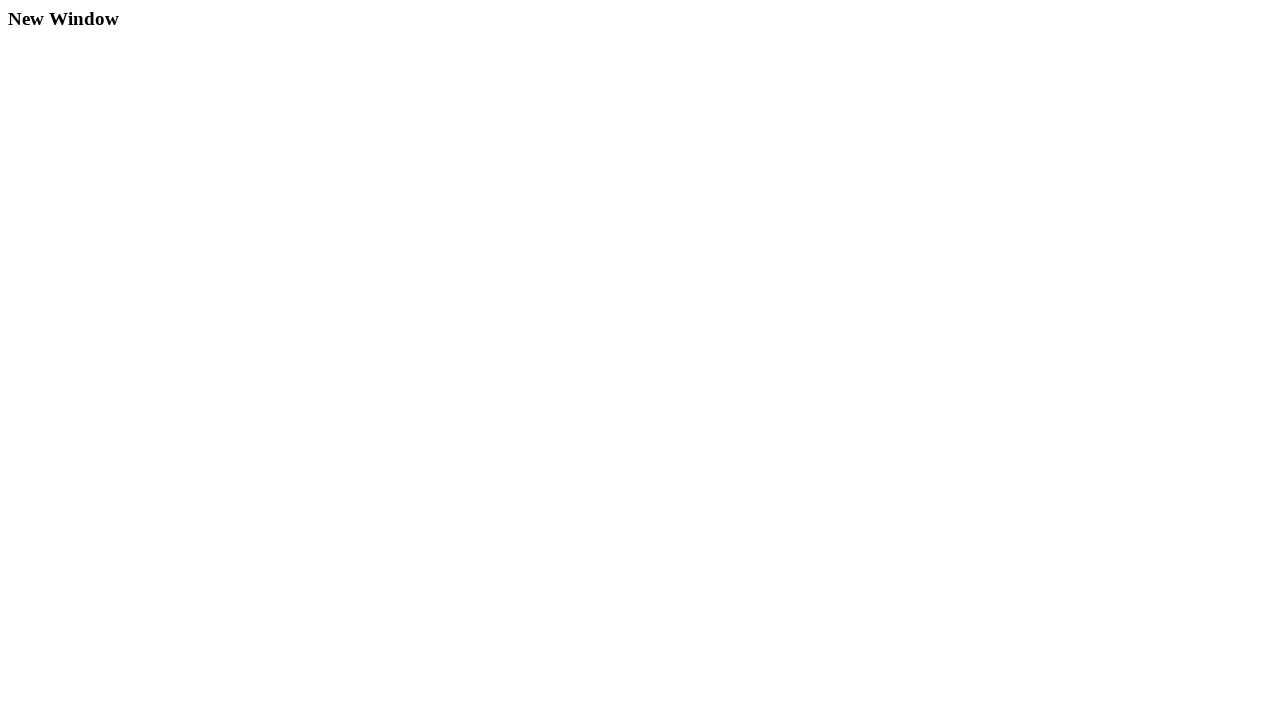

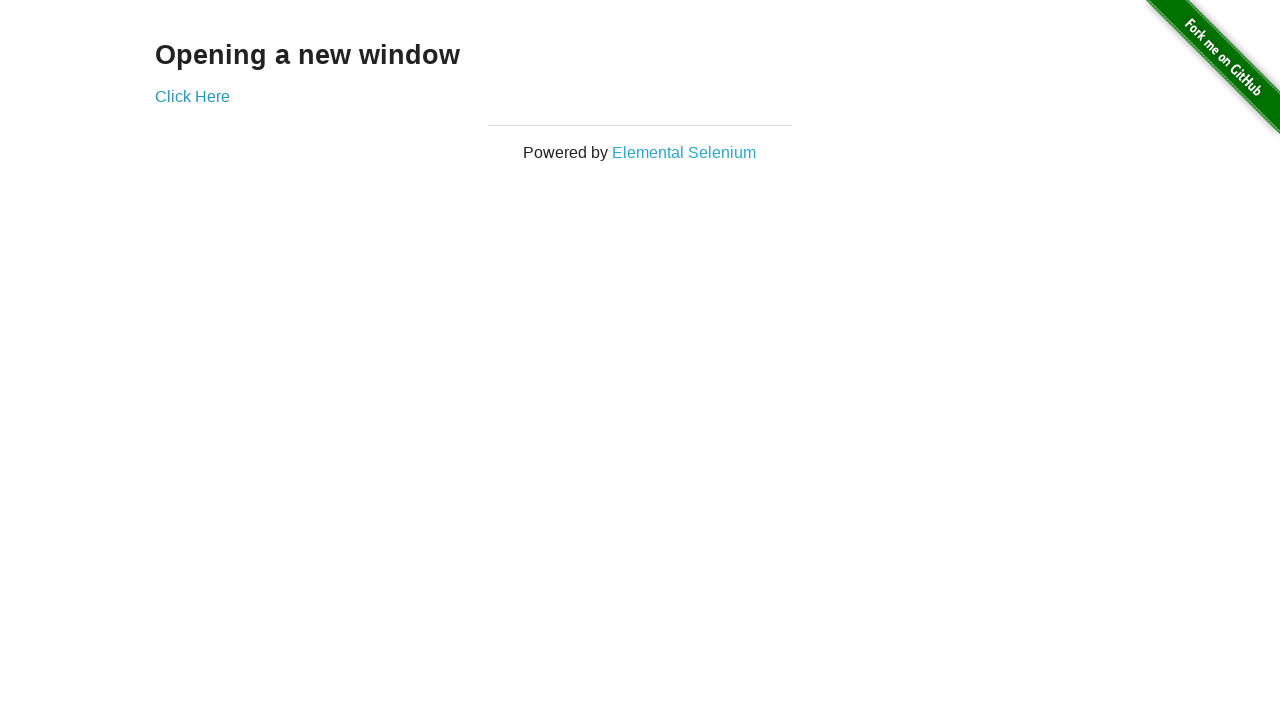